Tests color filter functionality by selecting a specific color and verifying filtered results

Starting URL: https://shopify-eta-drab.vercel.app/

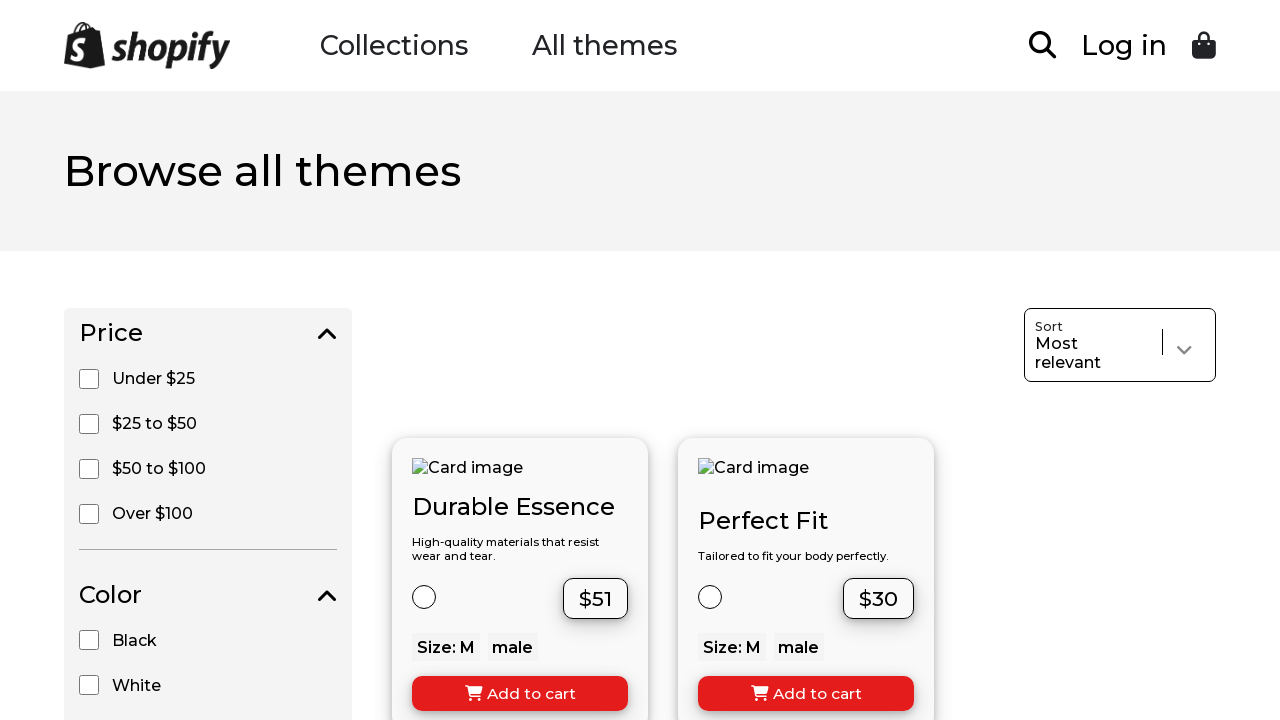

Waited for page to load with networkidle state
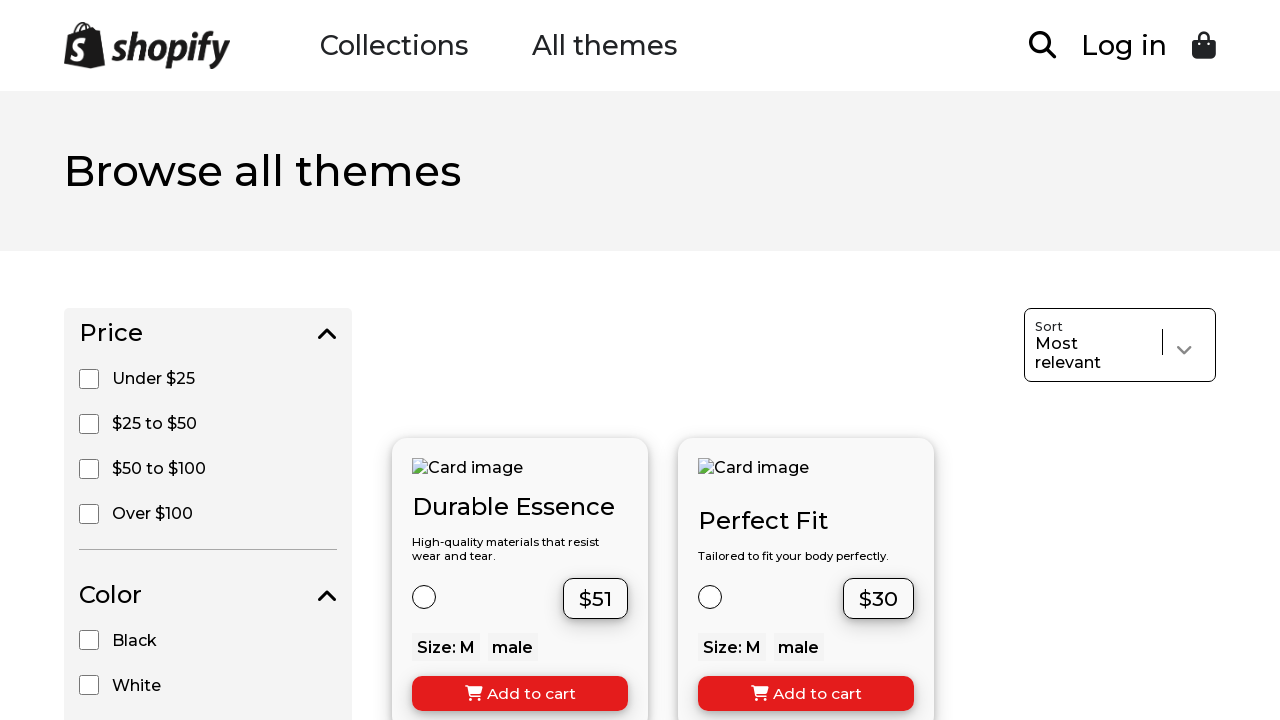

Clicked on Blue color filter at (130, 360) on text=Blue
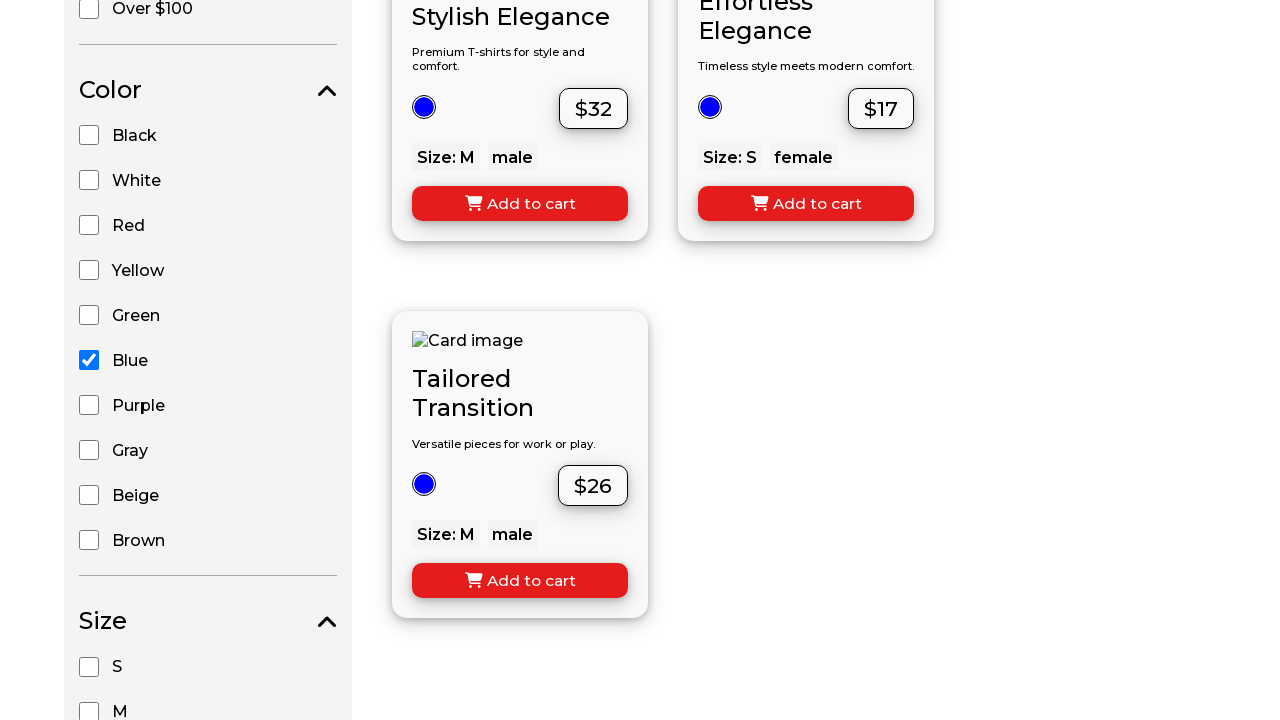

Waited 500ms for products to update after filter selection
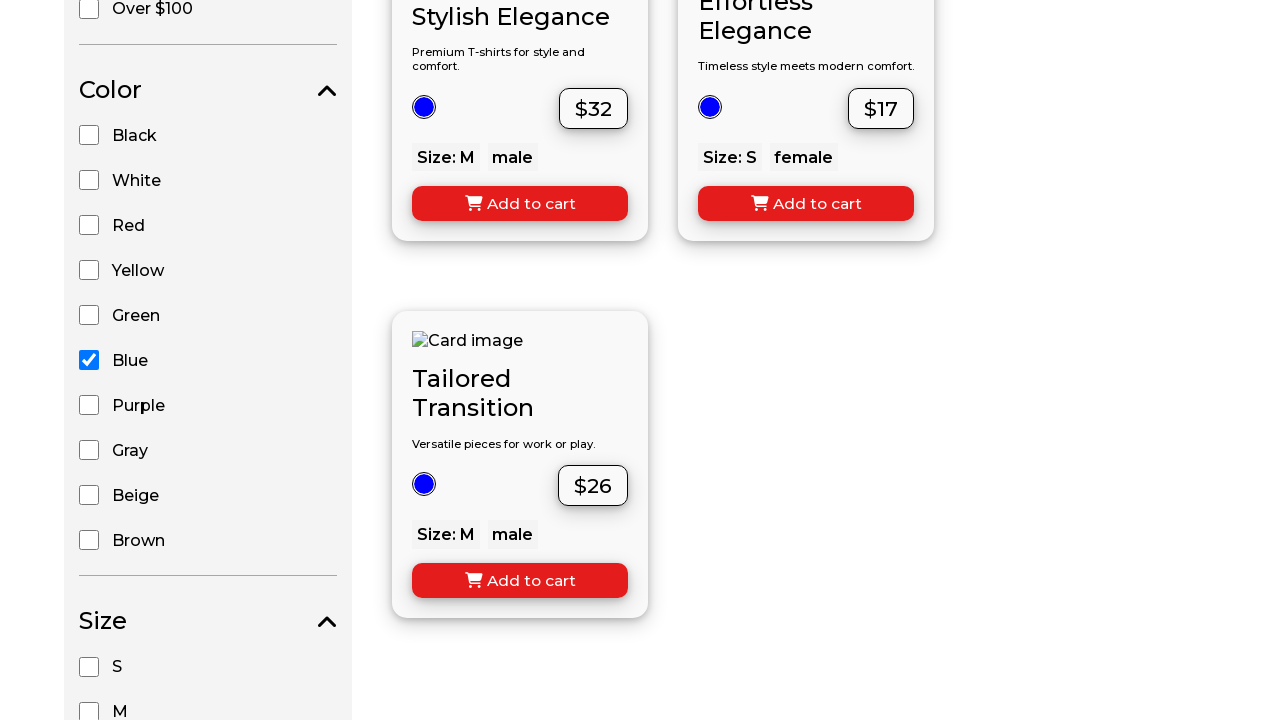

Verified filtered products with color attribute are displayed
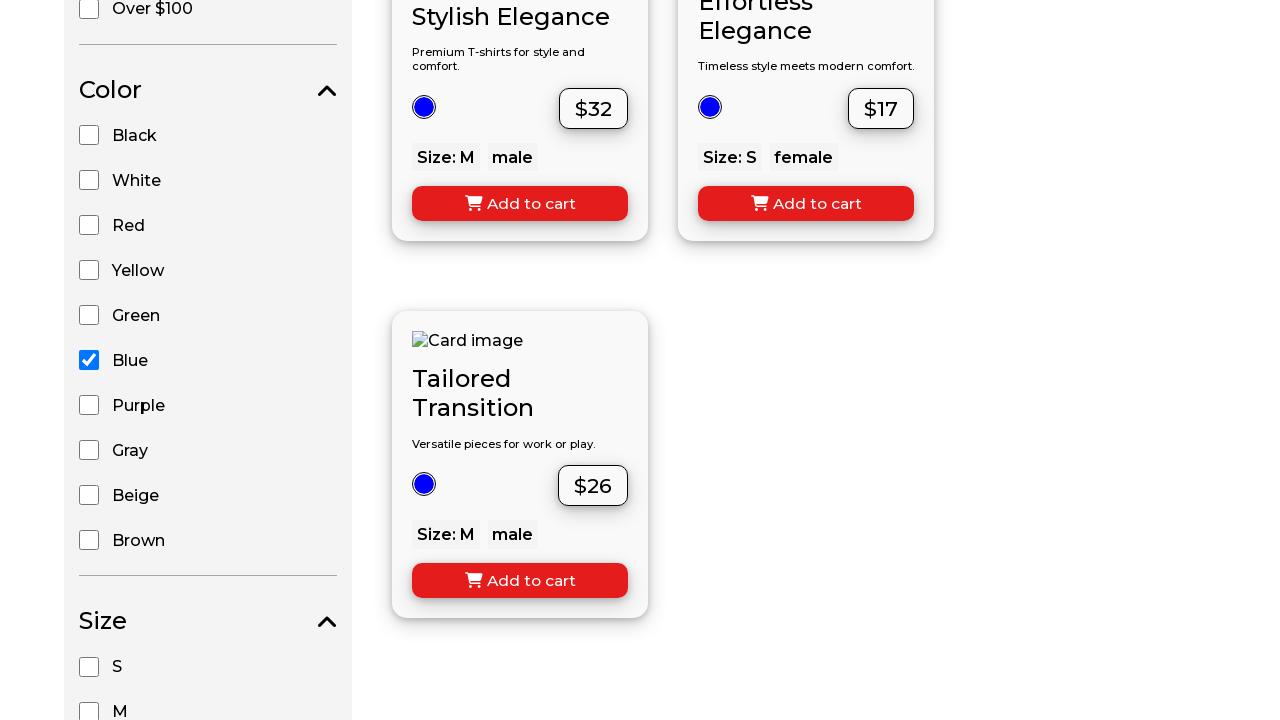

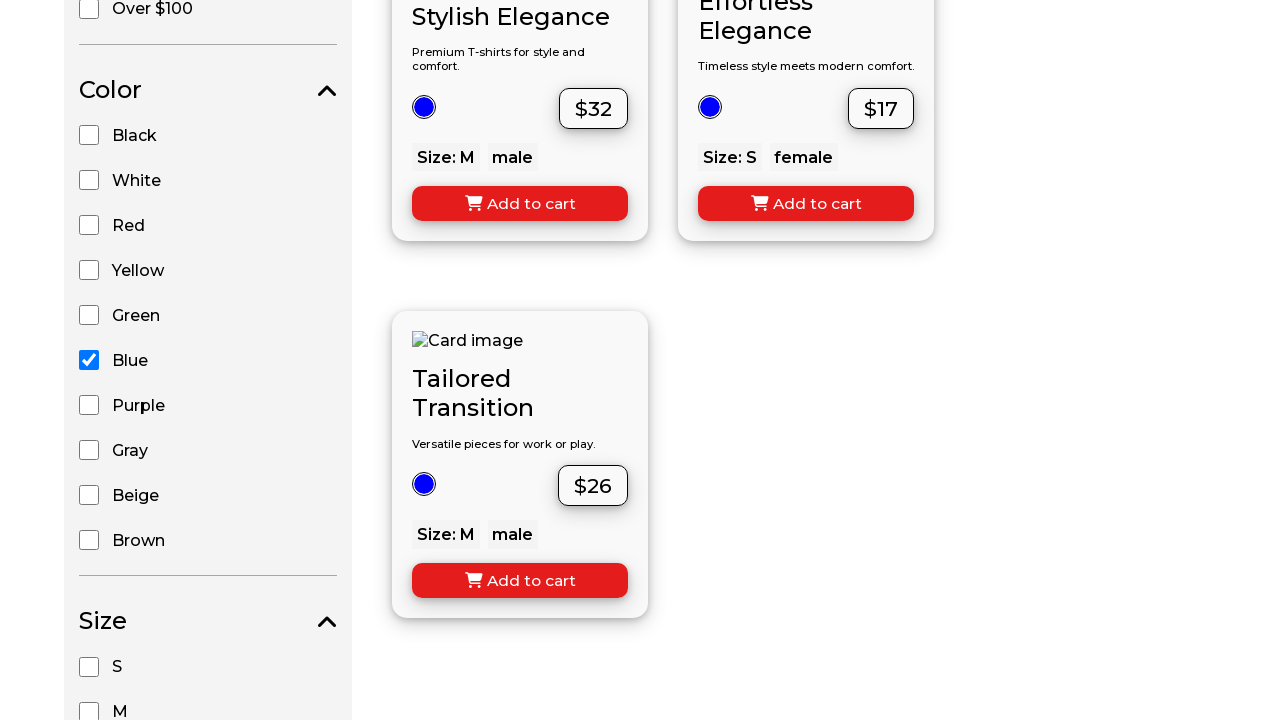